Tests checkbox functionality by navigating to a checkboxes page and ensuring both checkboxes are selected by clicking them if they are not already checked.

Starting URL: https://the-internet.herokuapp.com/checkboxes

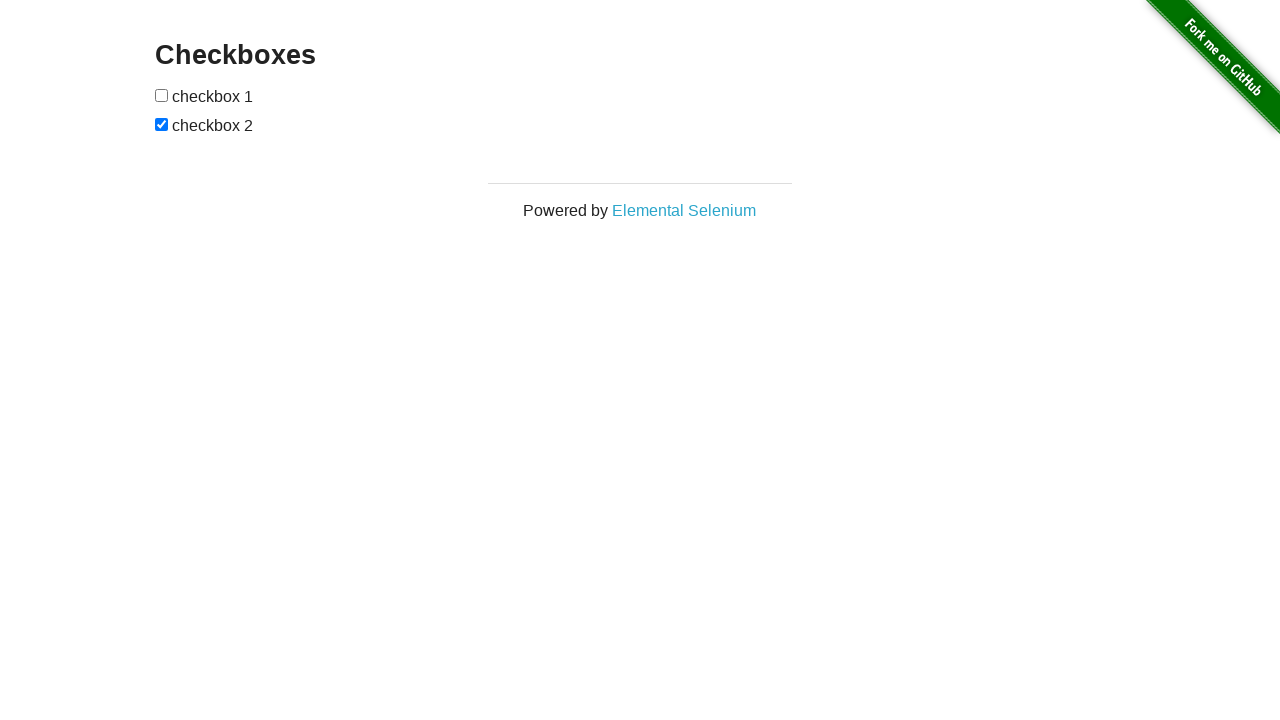

Navigated to checkboxes page
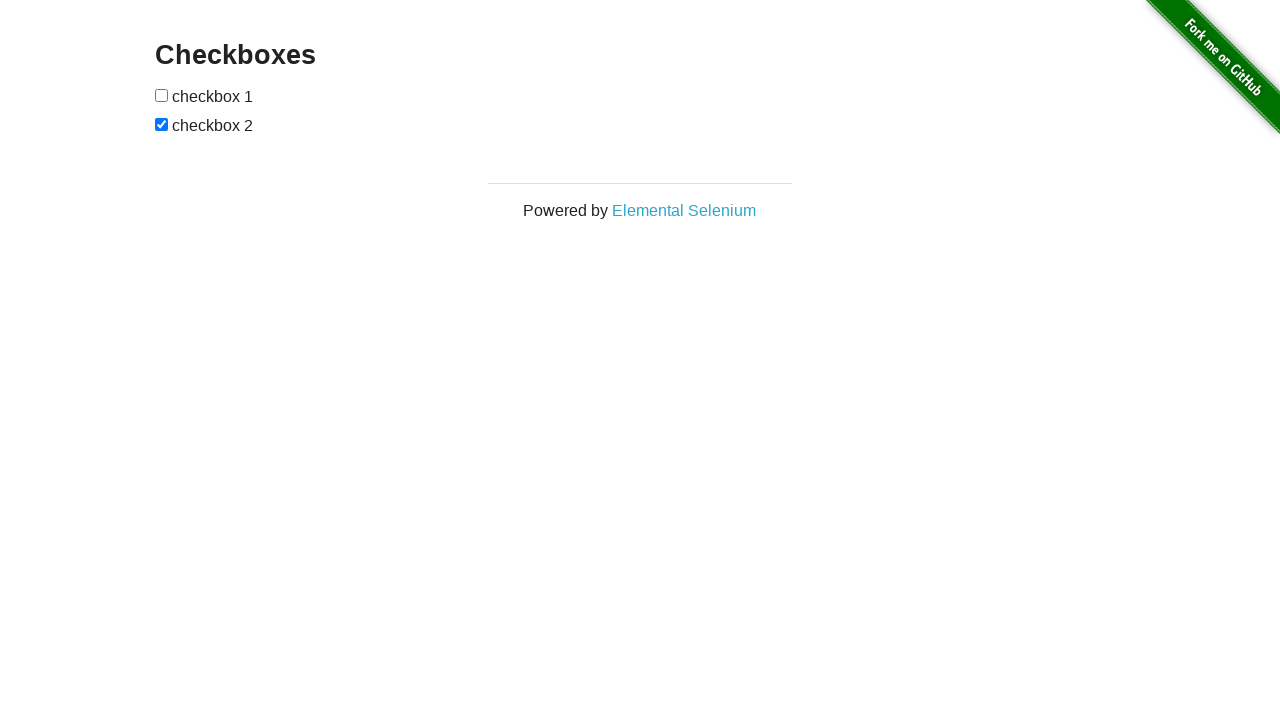

Located first checkbox
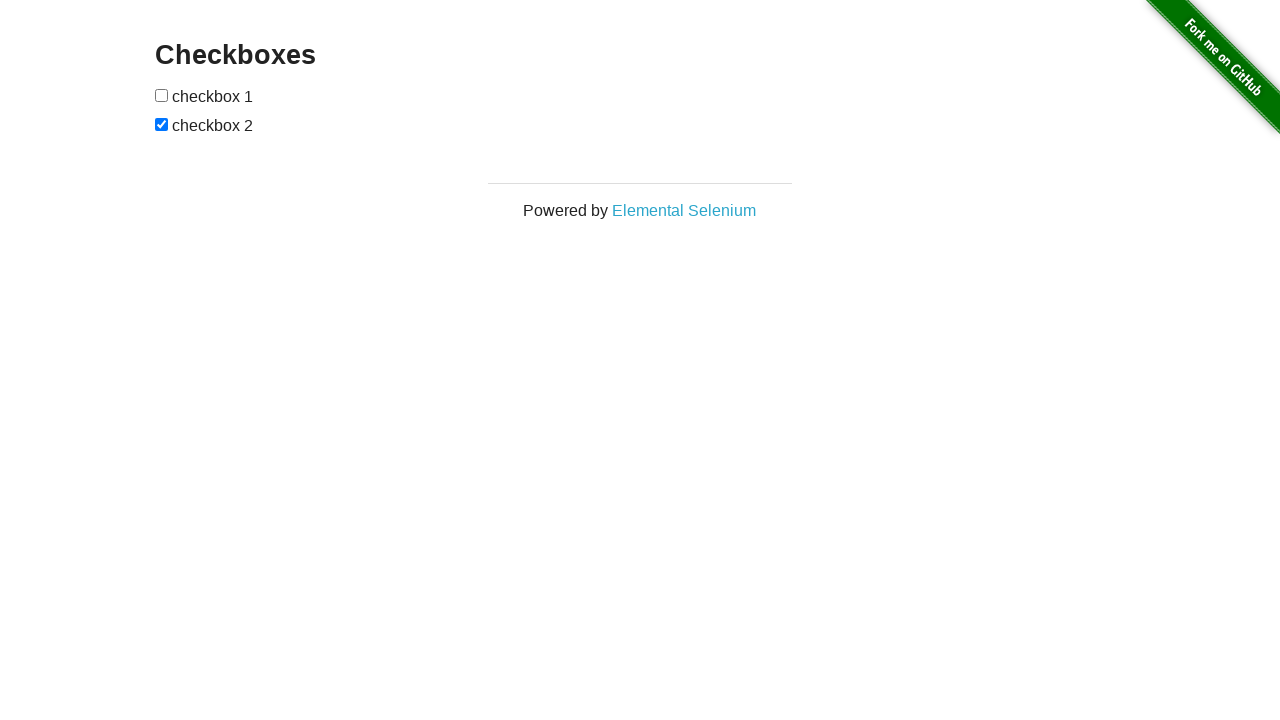

Located second checkbox
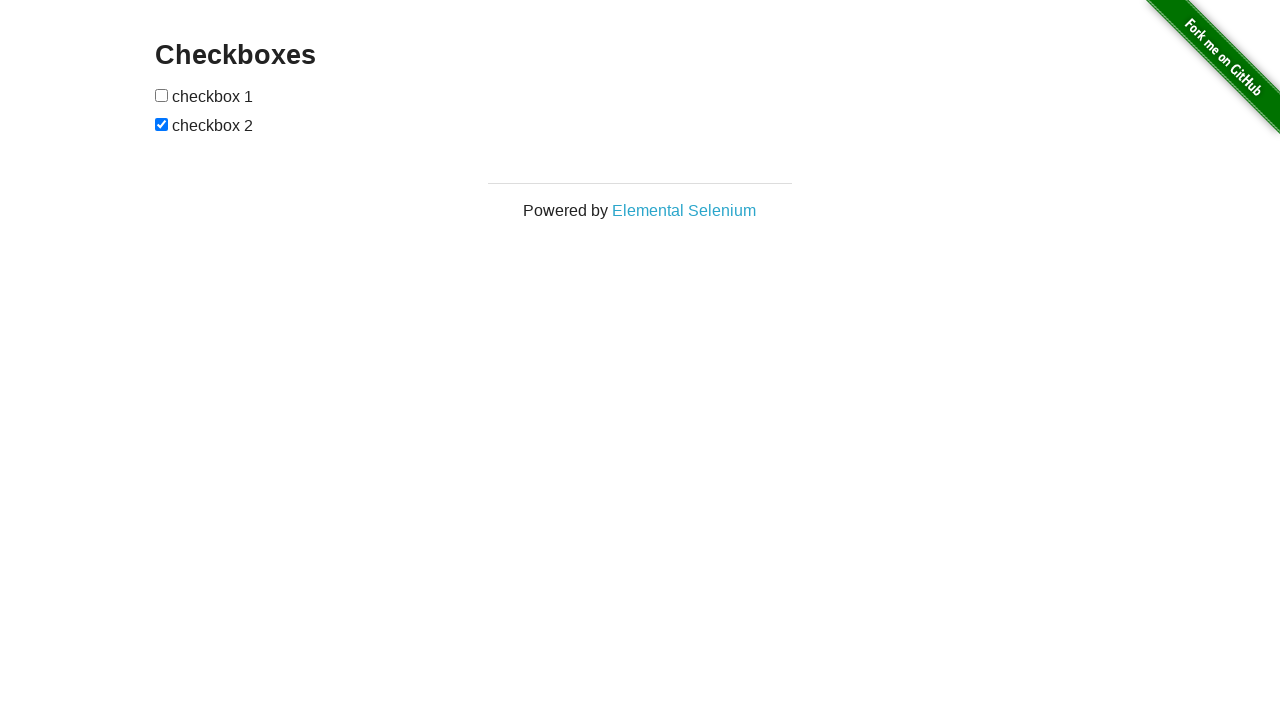

Checked first checkbox status
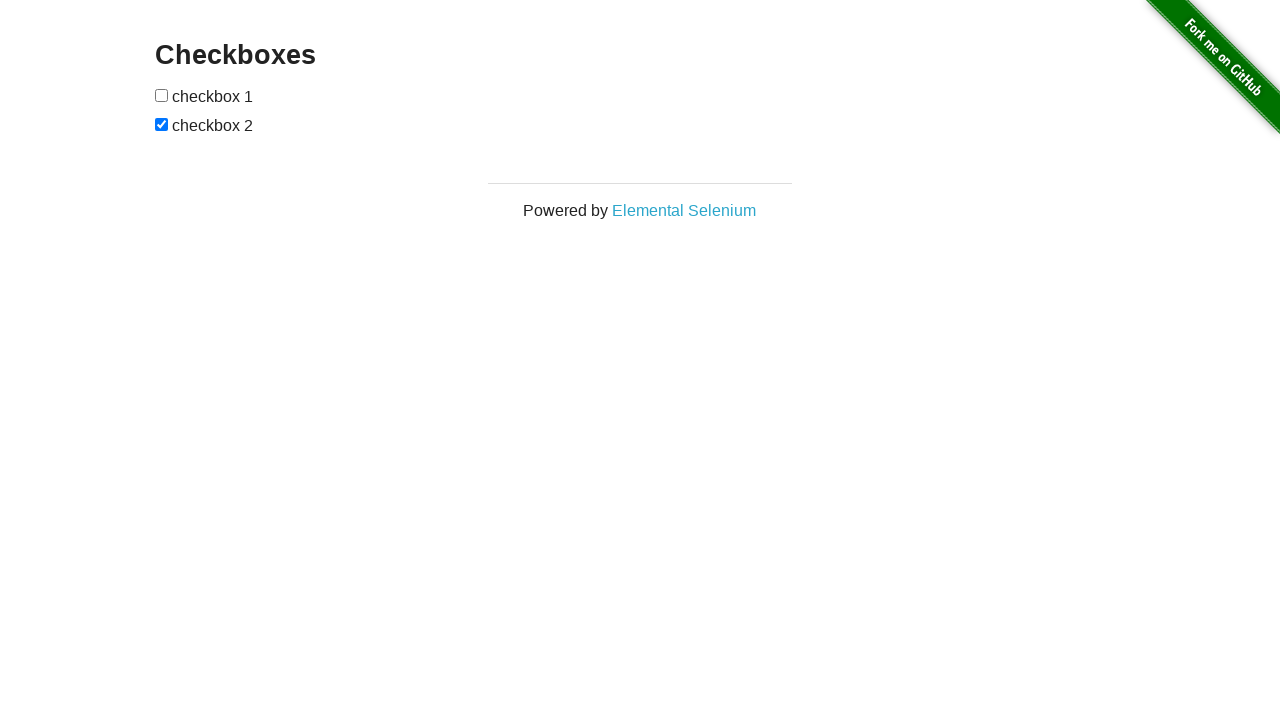

Clicked first checkbox to select it at (162, 95) on xpath=//input[@type='checkbox'][1]
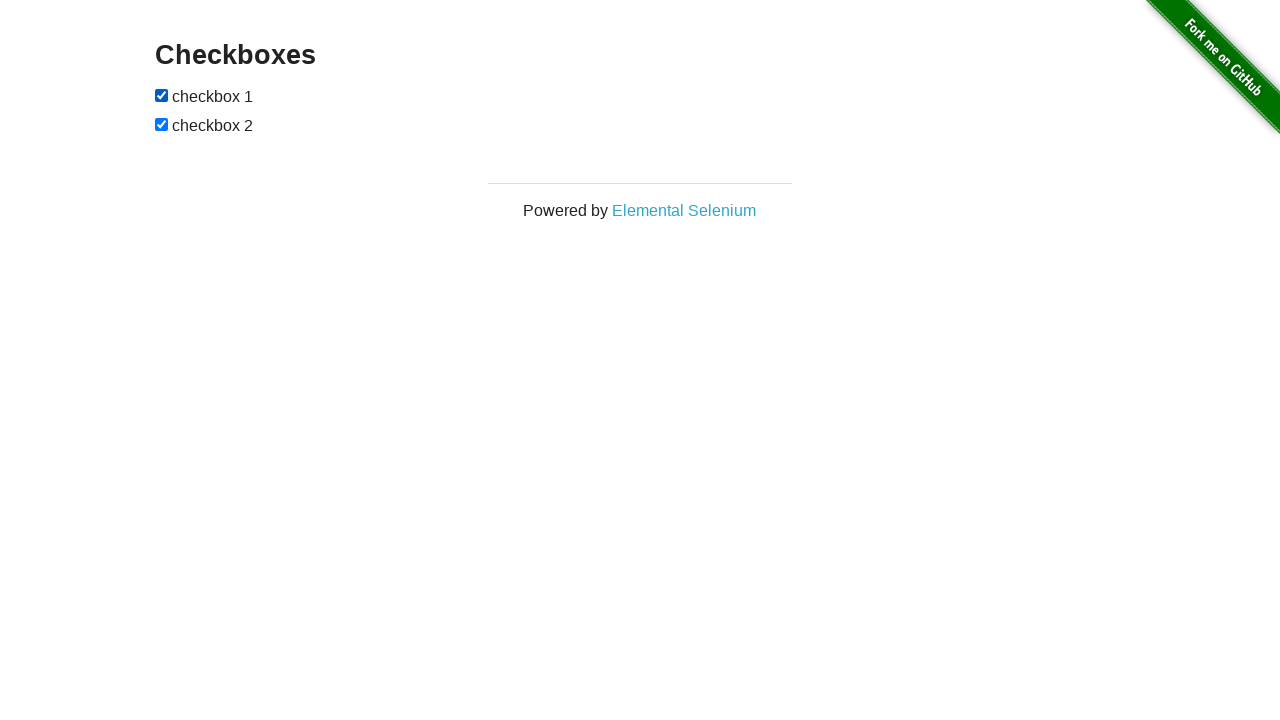

Second checkbox was already checked
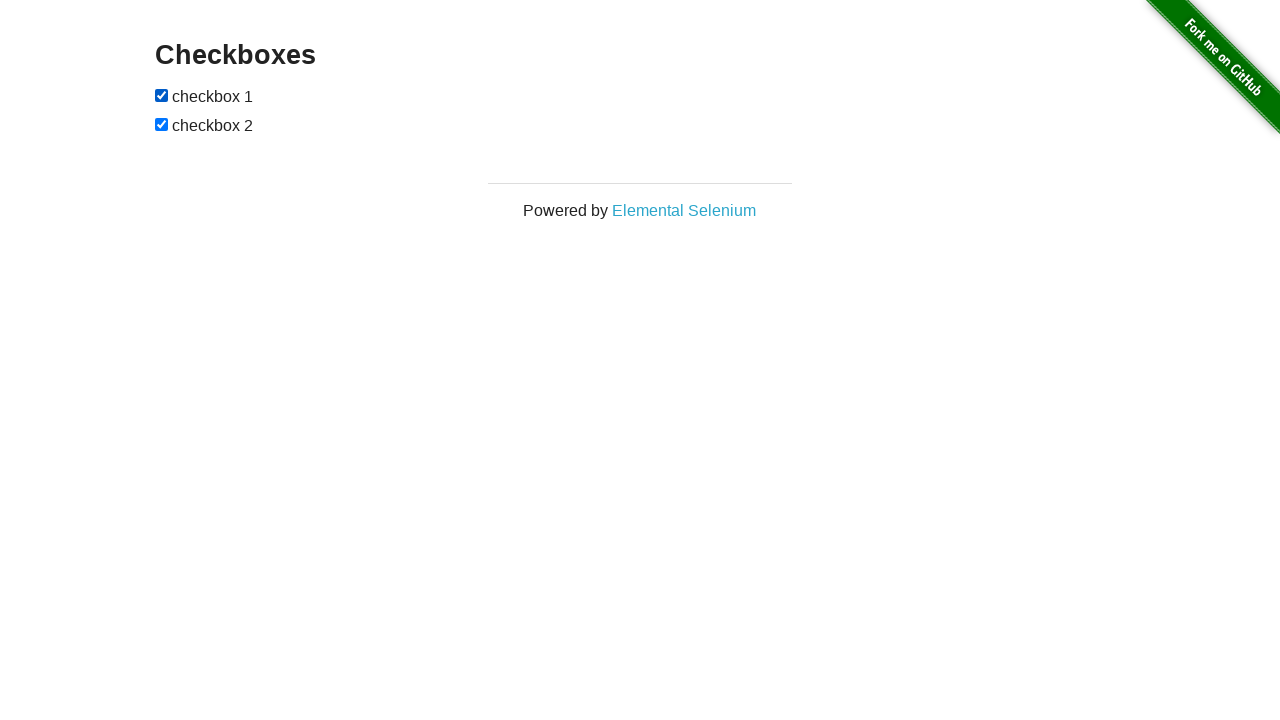

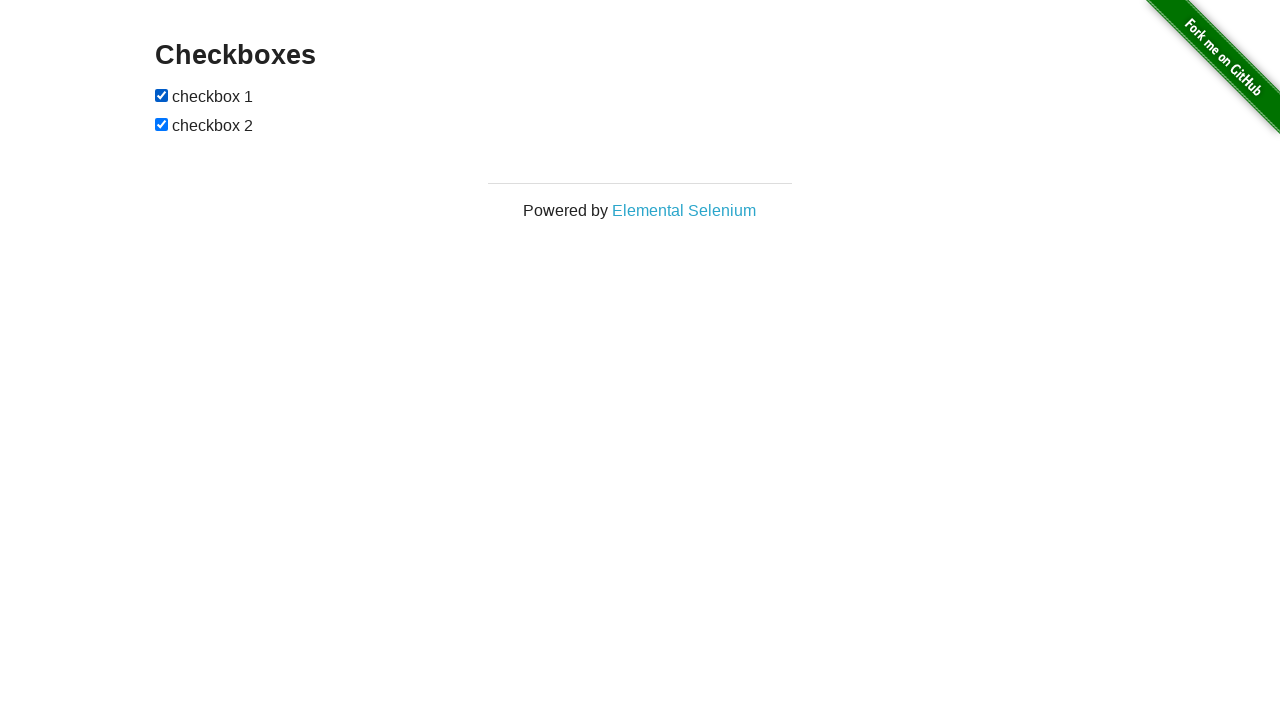